Tests a registration form by filling out all fields (first name, last name, username, email, password, phone, gender, birthday, department, job title, programming language) and submitting, then verifying success message is displayed.

Starting URL: https://practice.cydeo.com/registration_form

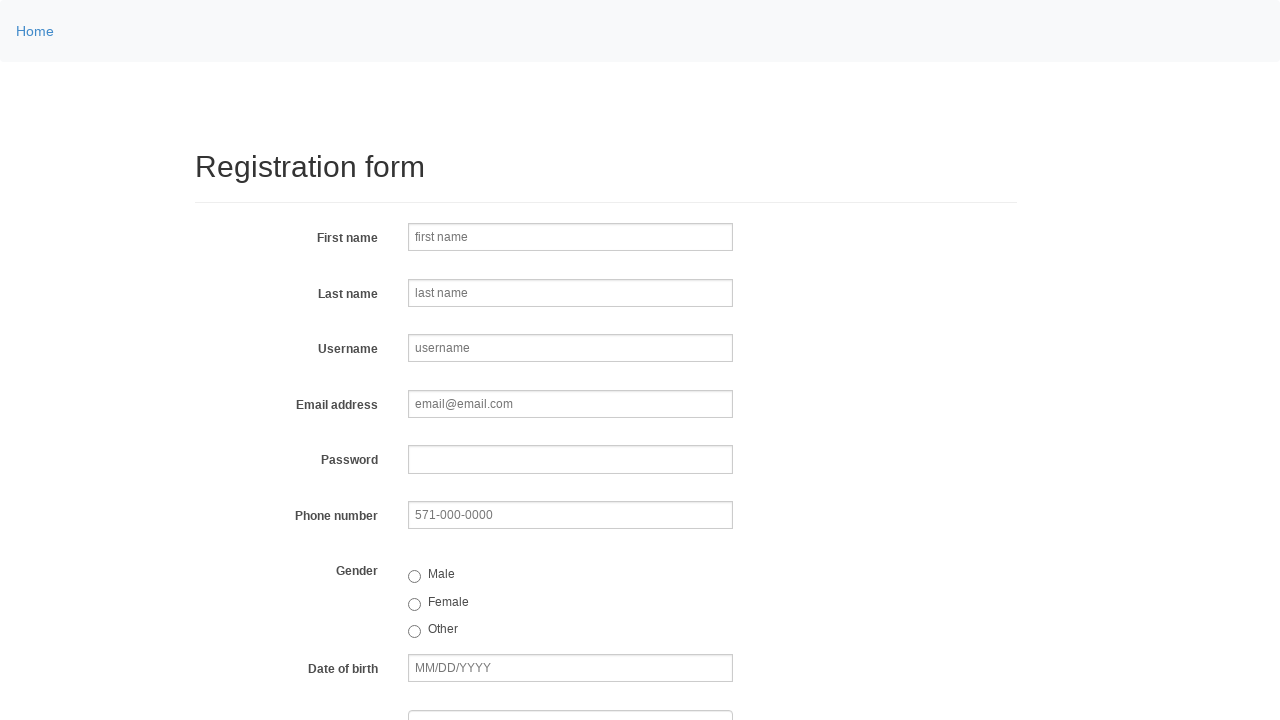

Filled first name field with 'Jennifer' on input[name='firstname']
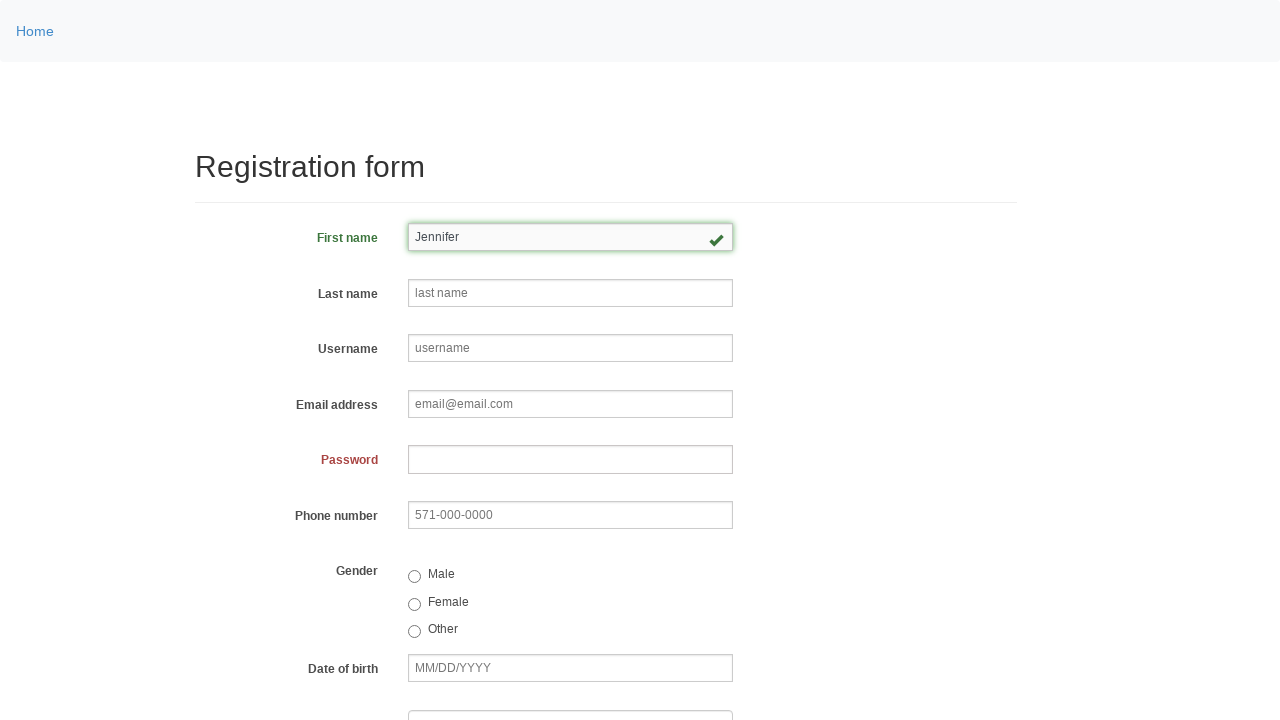

Filled last name field with 'Thompson' on input[name='lastname']
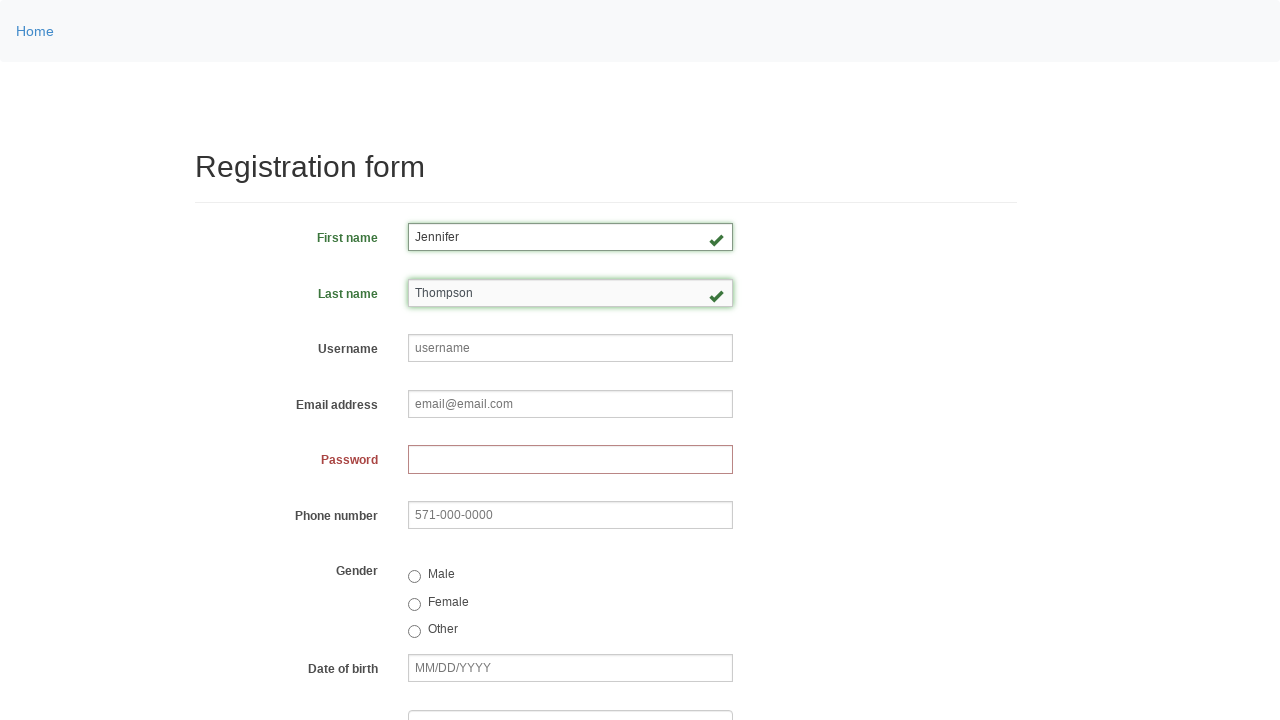

Filled username field with 'helpdesk588' on input[name='username']
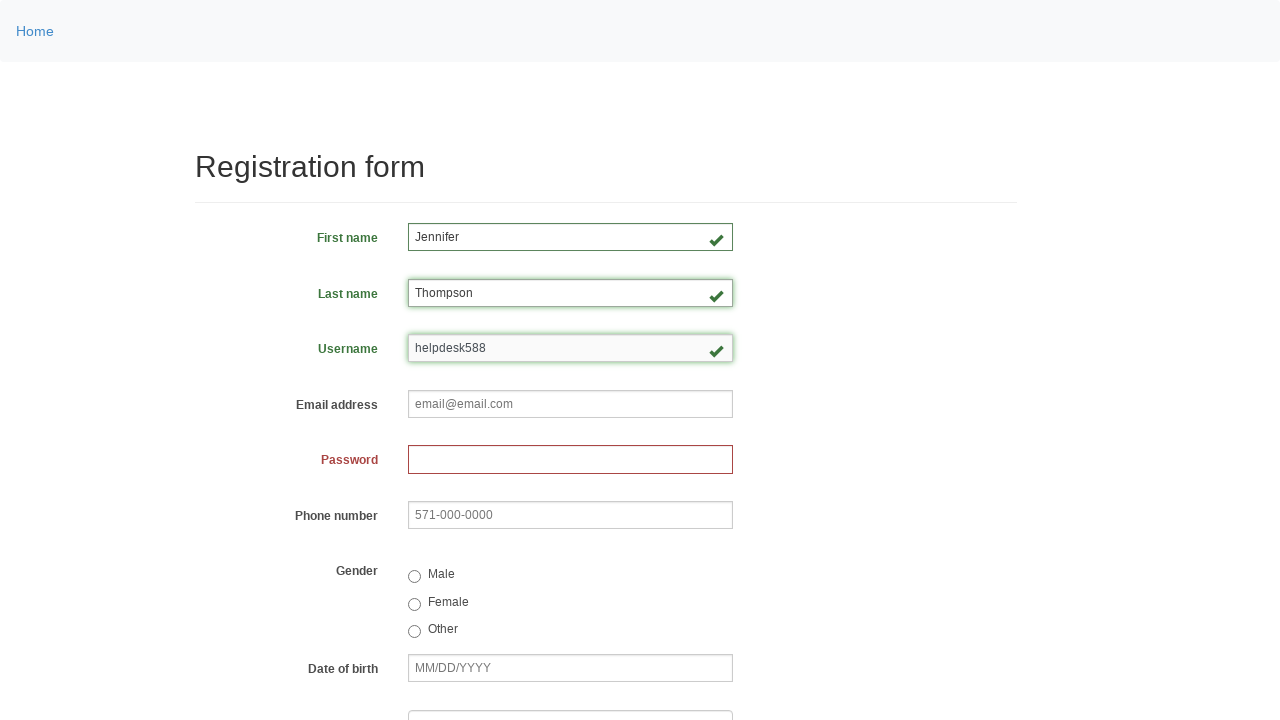

Filled email field with 'helpdesk588@email.com' on input[name='email']
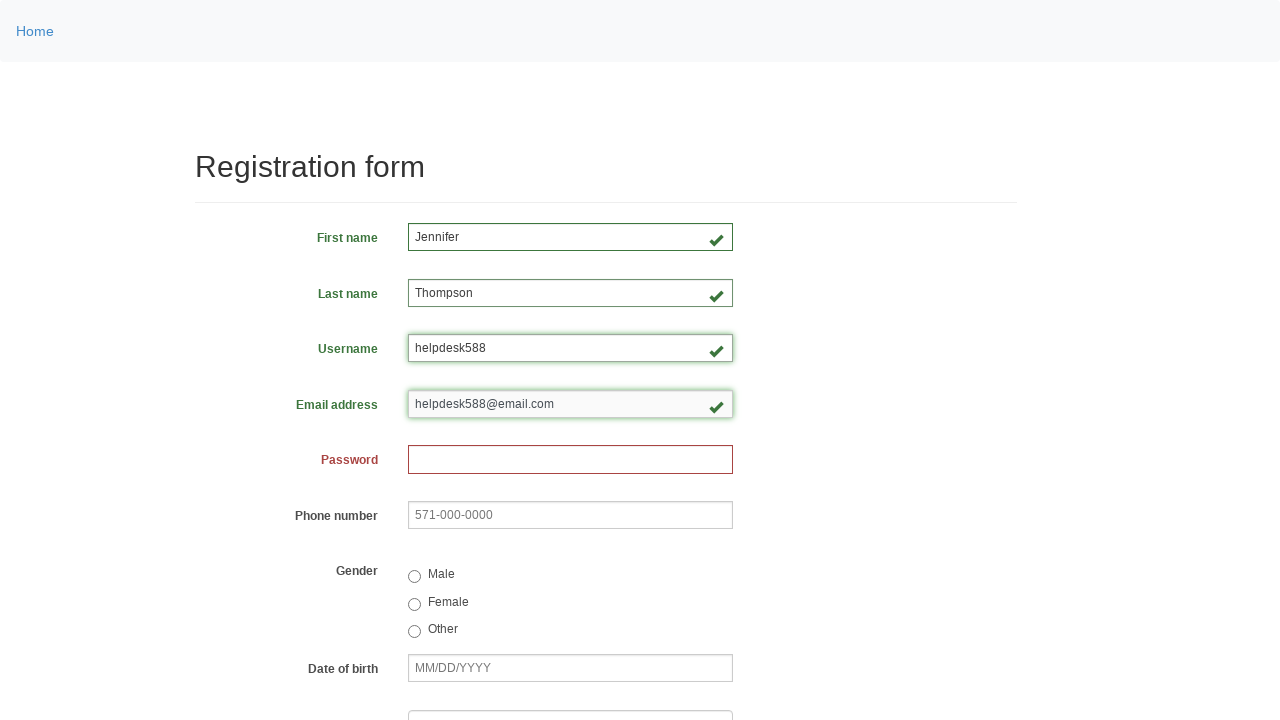

Filled password field on input[name='password']
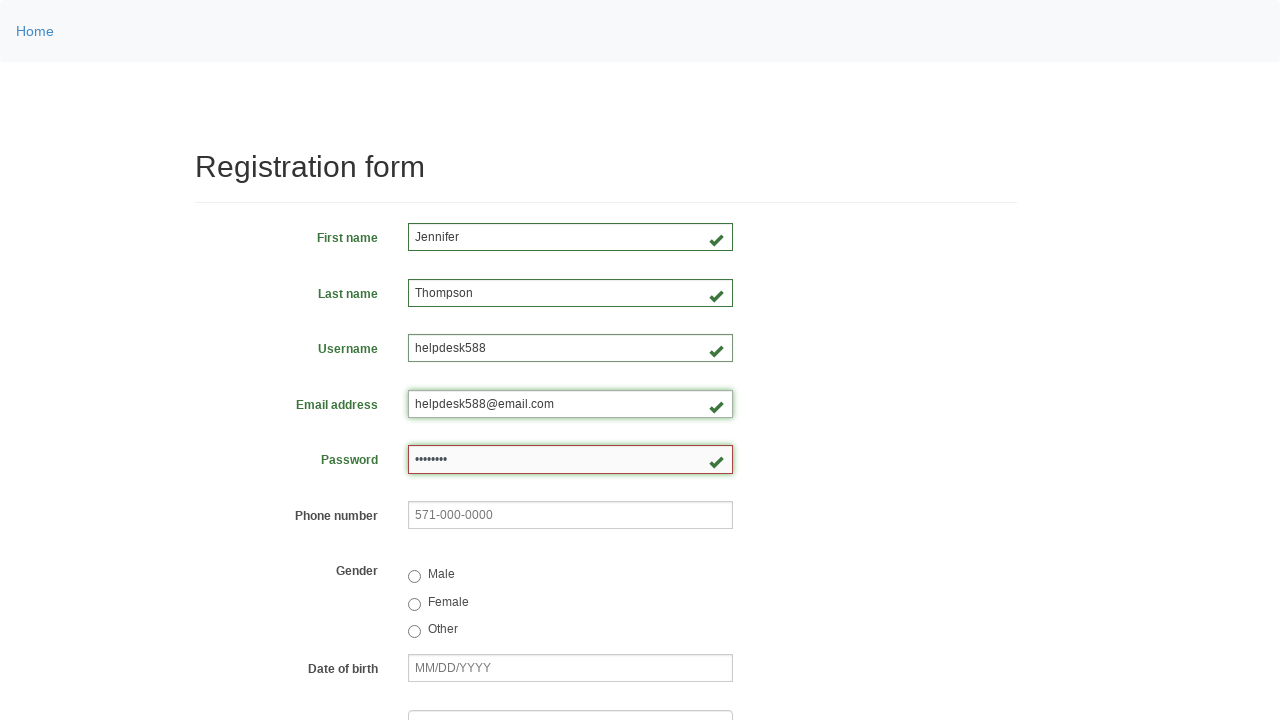

Filled phone number field with '113-469-9417' on input[name='phone']
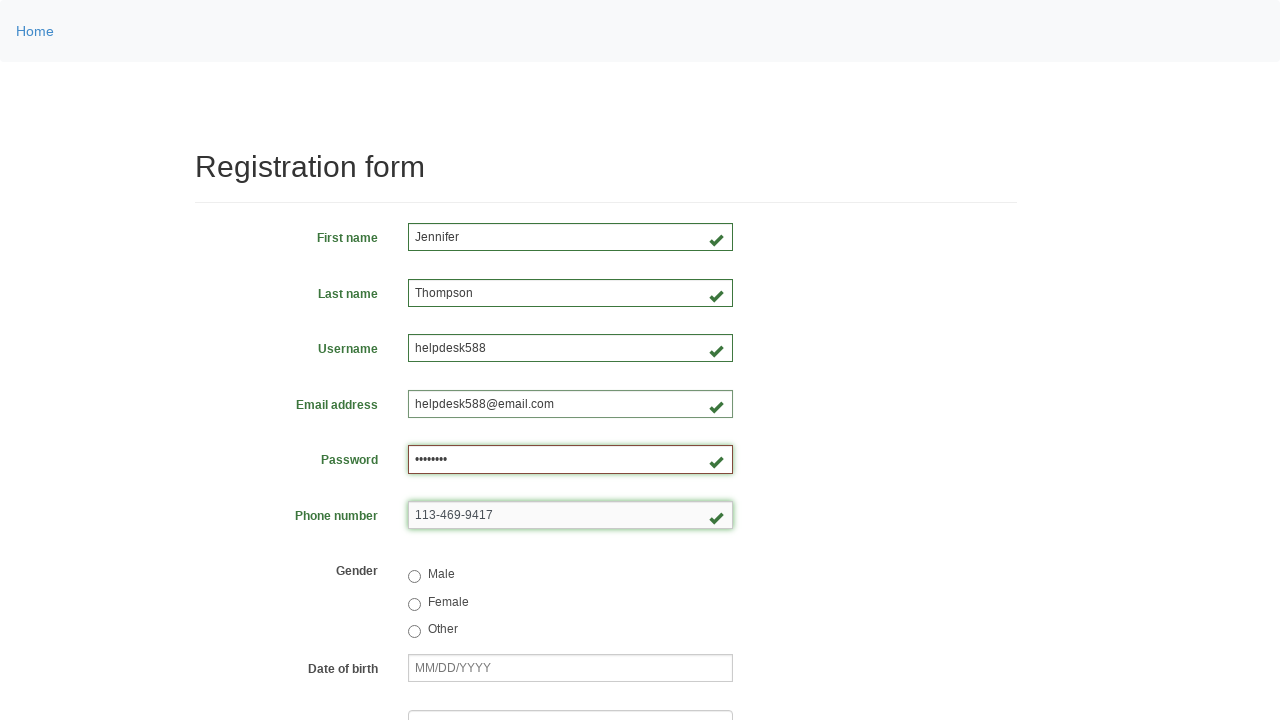

Selected female gender option at (414, 604) on input[value='female']
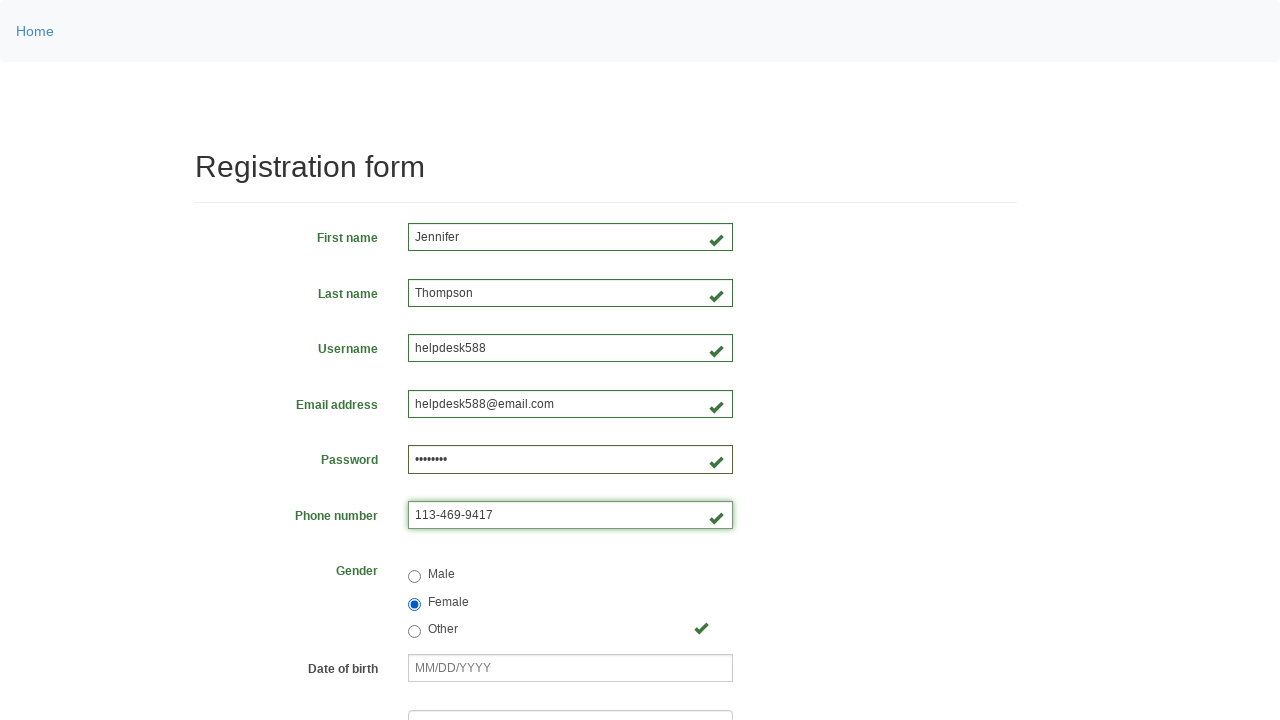

Filled birthday field with '03/08/2000' on input[name='birthday']
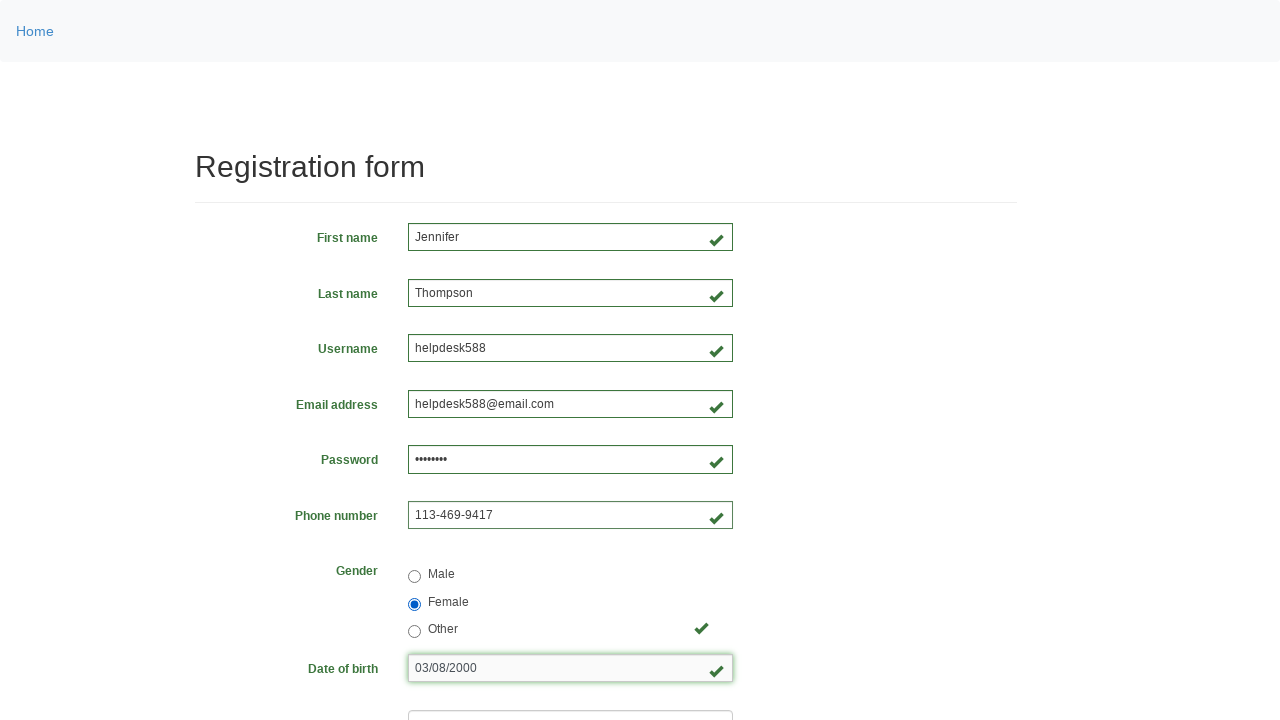

Selected a random department from dropdown on select[name='department']
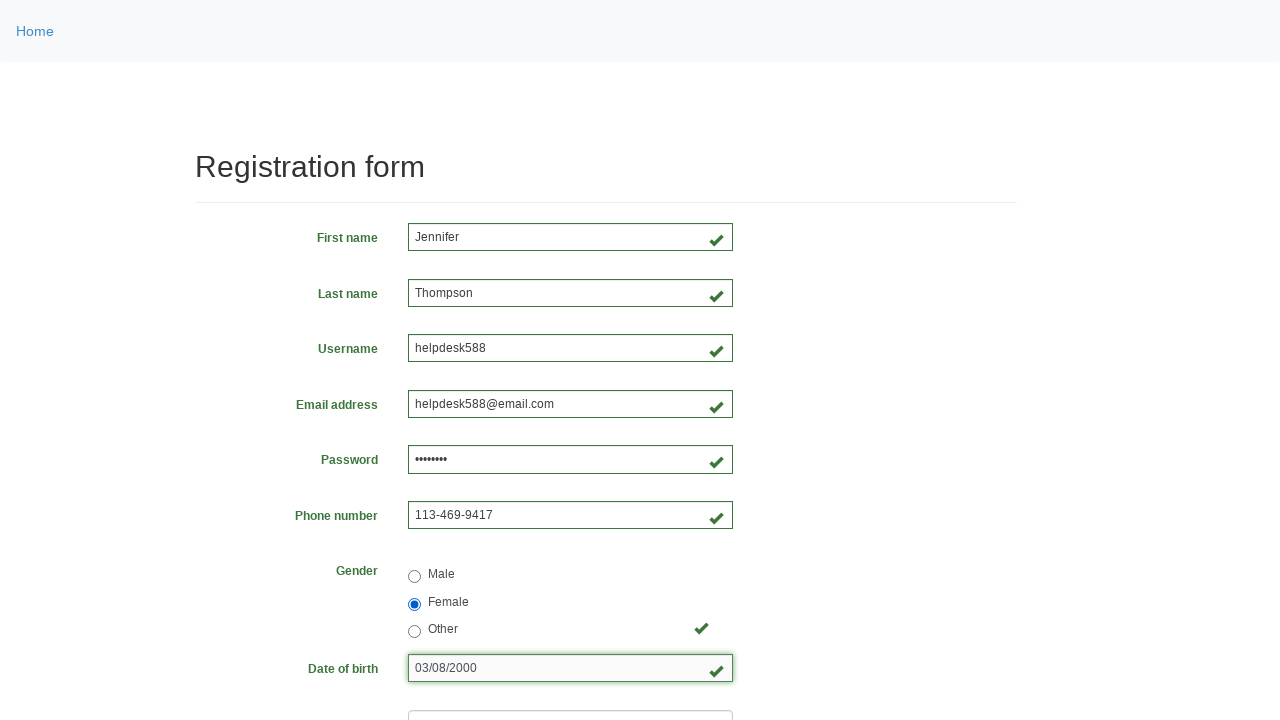

Selected 'SDET' as job title on select[name='job_title']
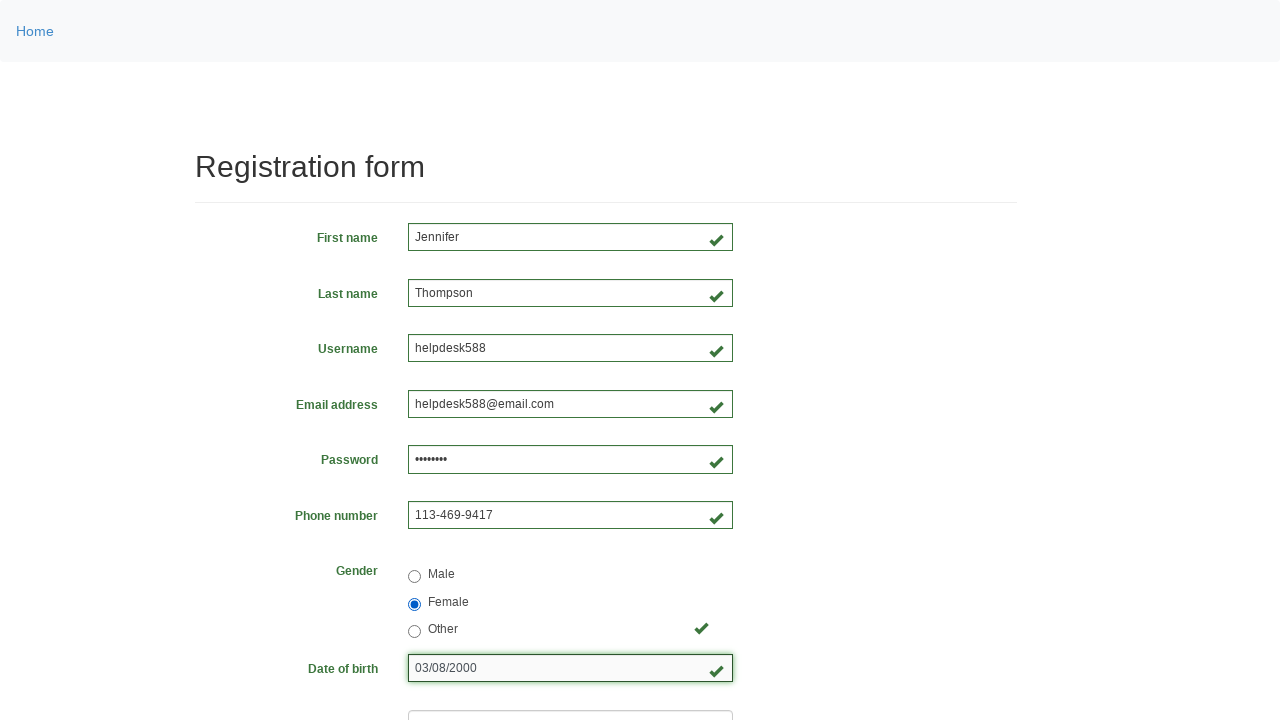

Selected Java programming language checkbox at (465, 468) on input[value='java']
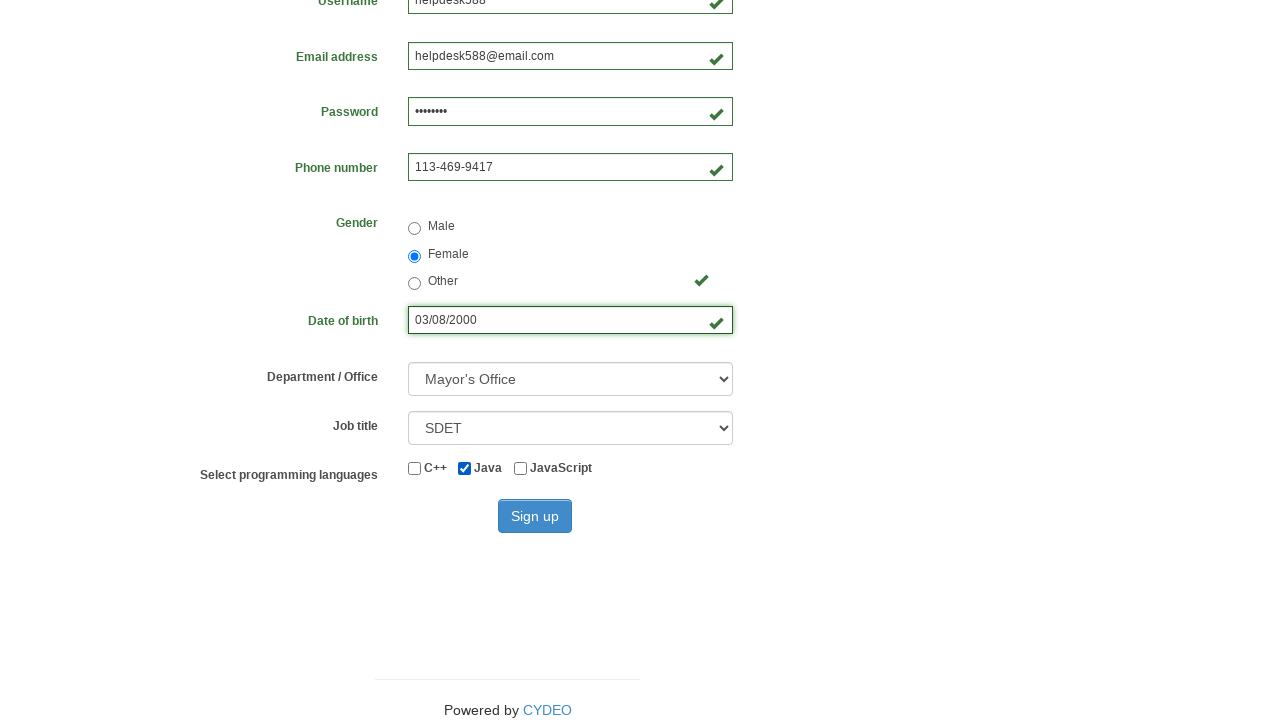

Clicked sign up button to submit registration form at (535, 516) on button#wooden_spoon
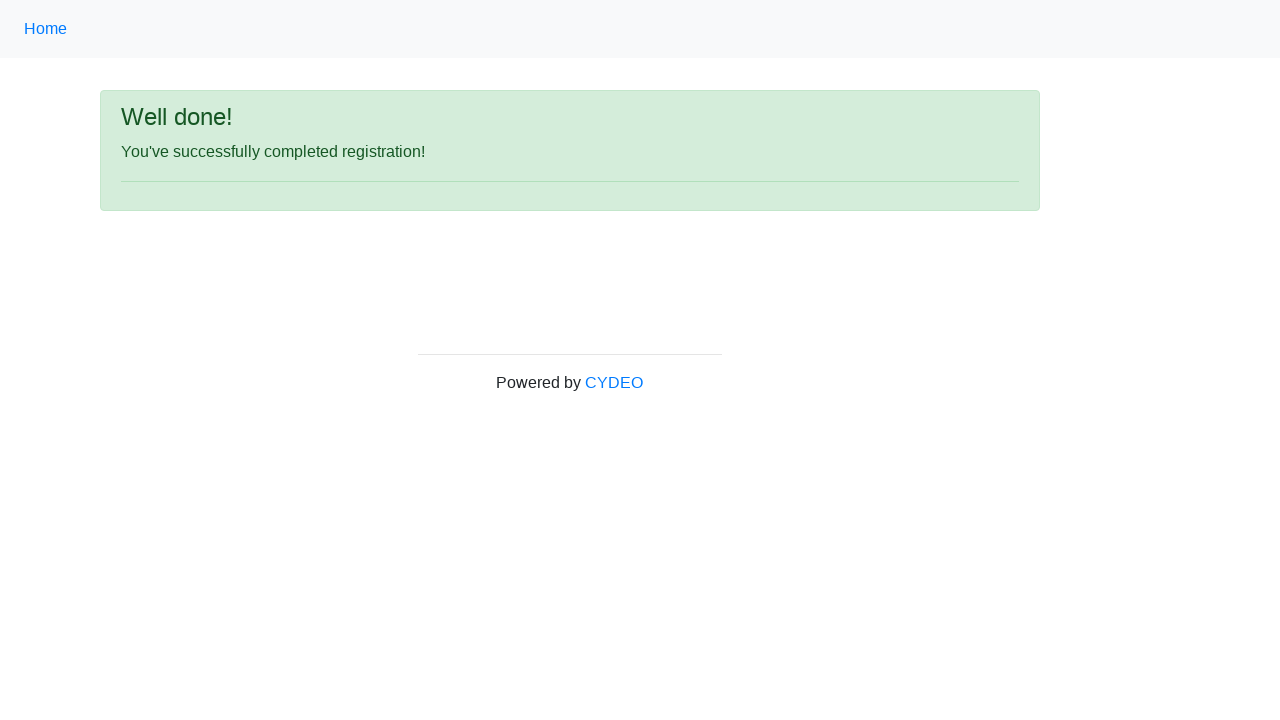

Success message paragraph element loaded
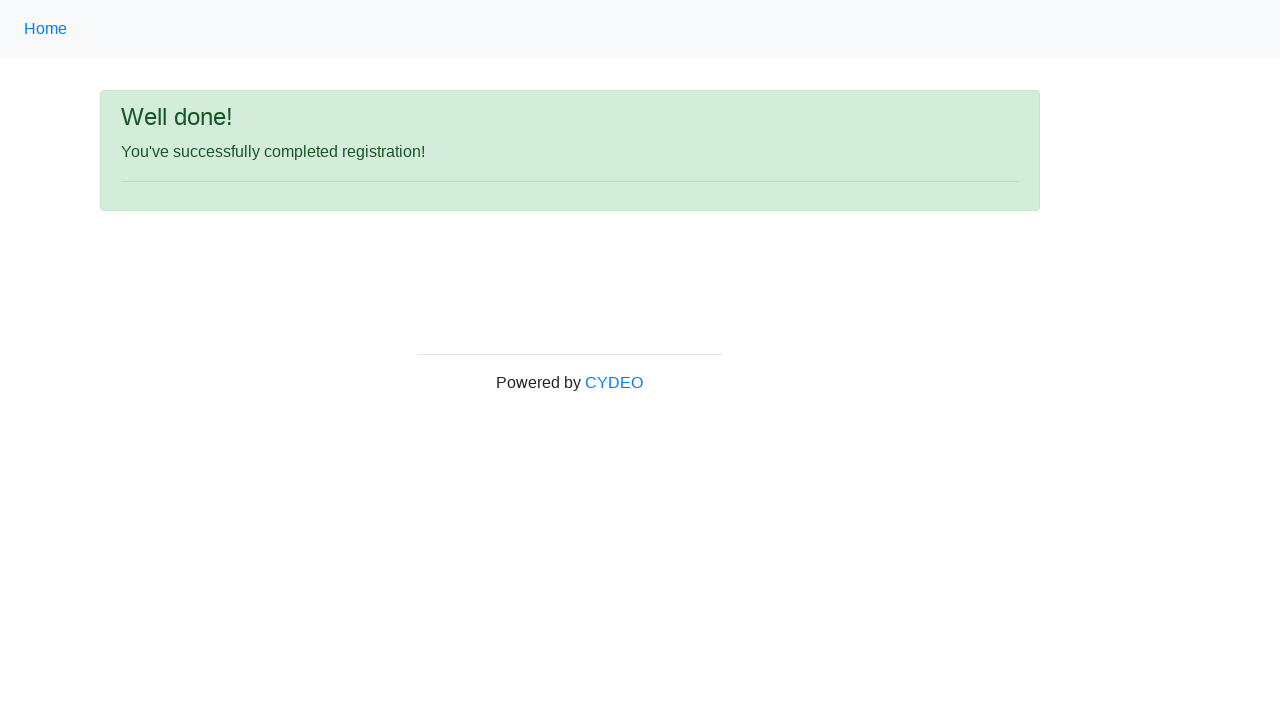

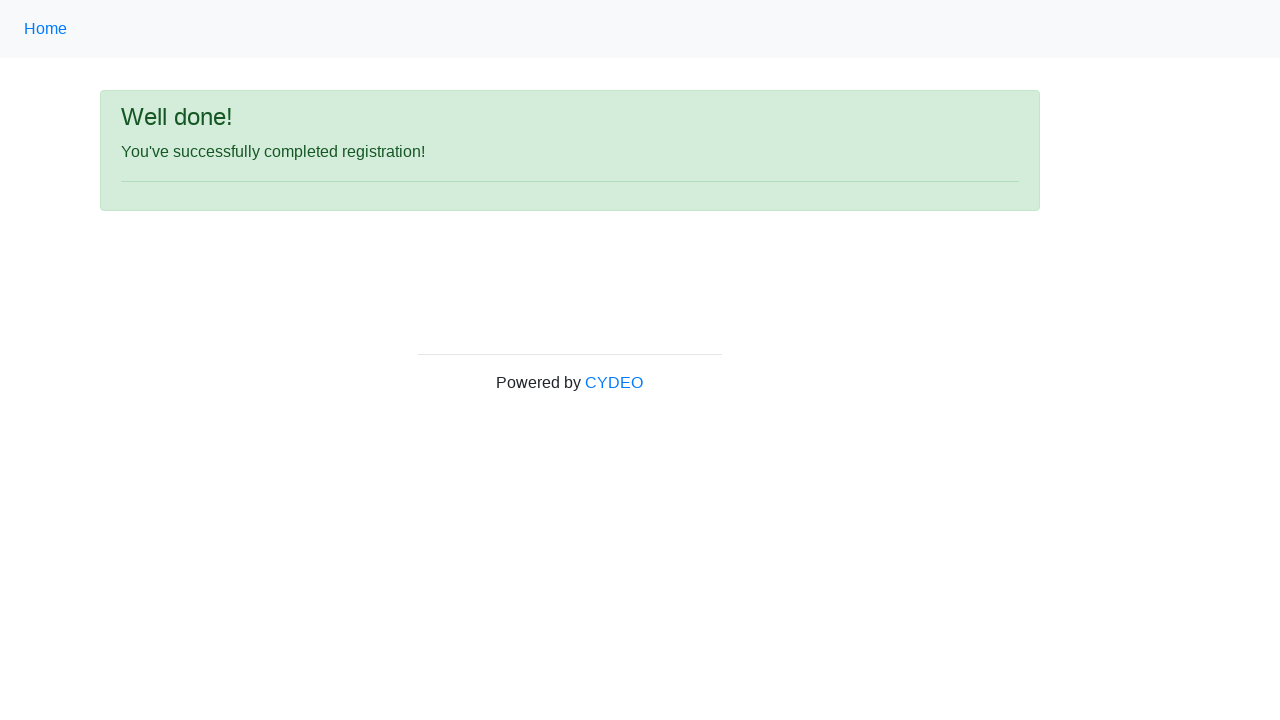